Tests checkbox functionality by checking the first checkbox and unchecking the second checkbox on the page

Starting URL: http://the-internet.herokuapp.com/checkboxes

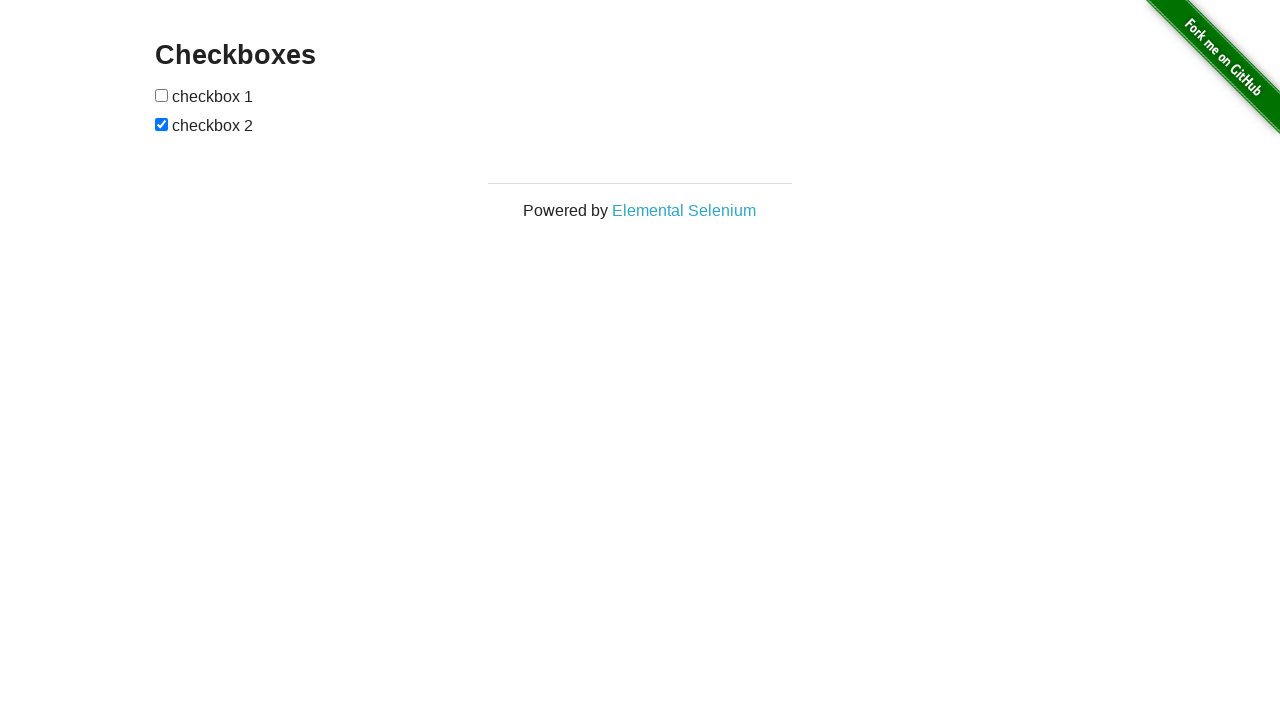

Located first checkbox element
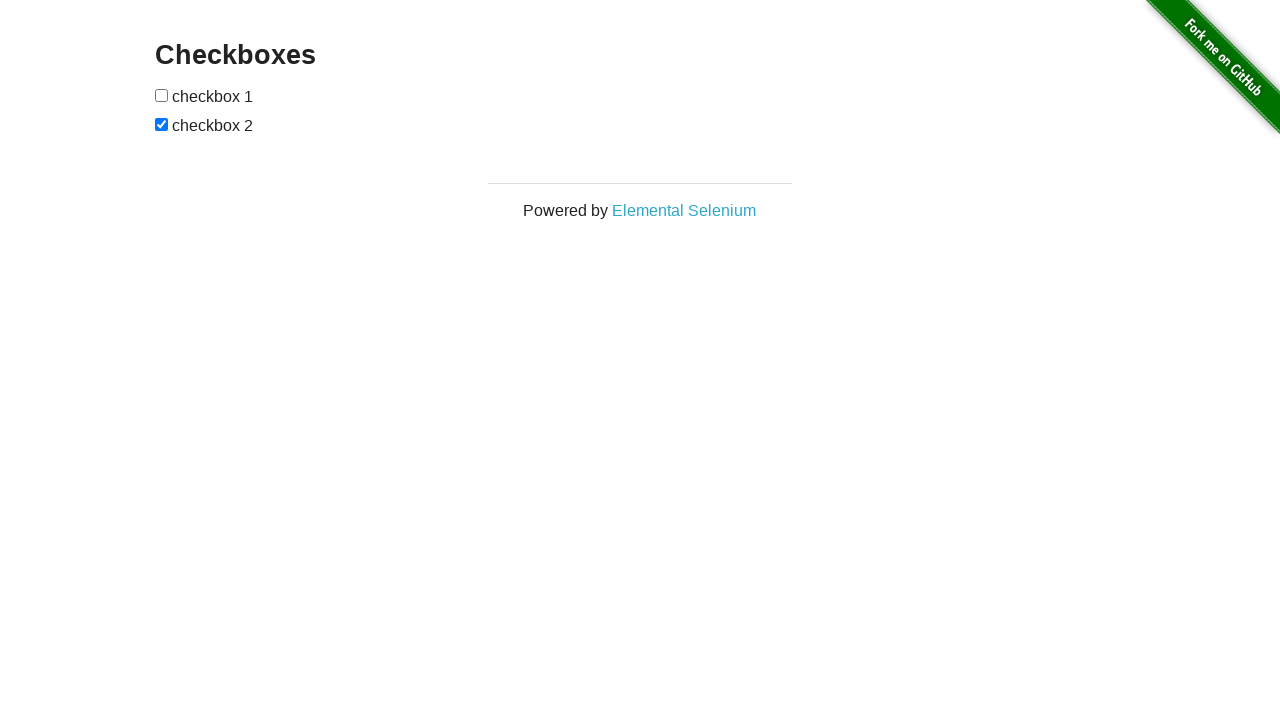

Checked first checkbox state
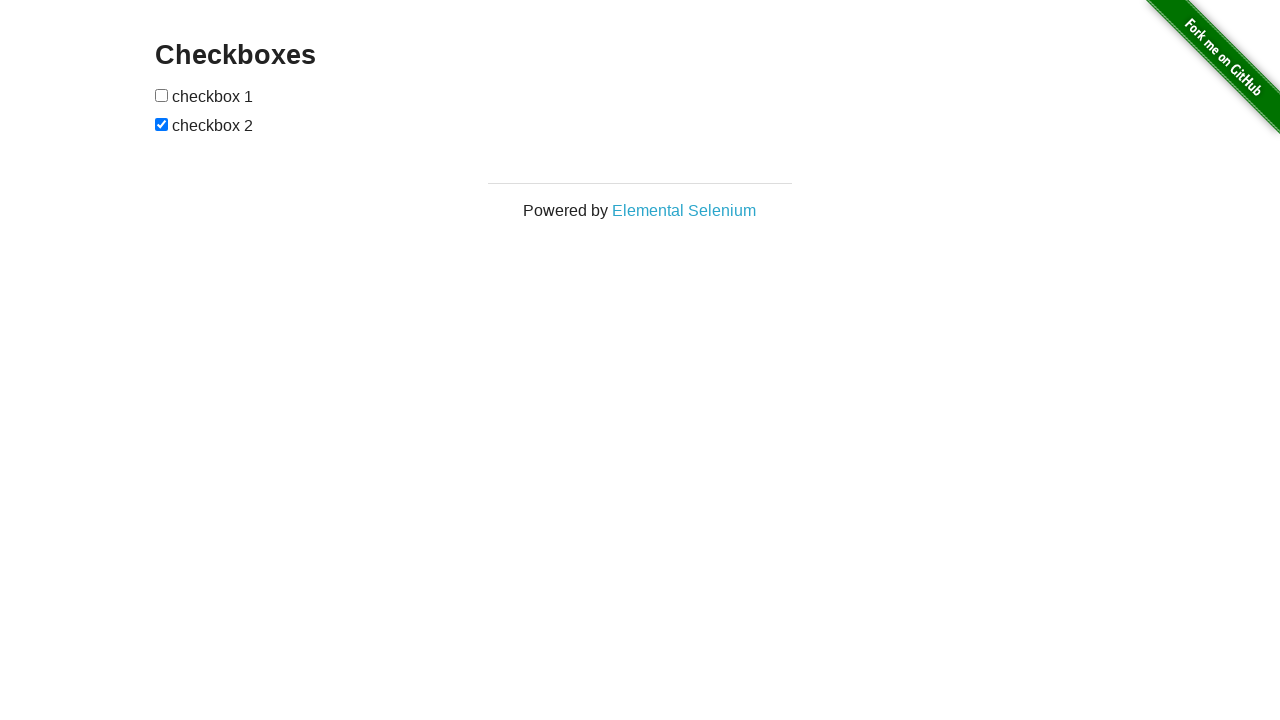

Checked the first checkbox at (162, 95) on xpath=//*[@id='checkboxes']/input[1]
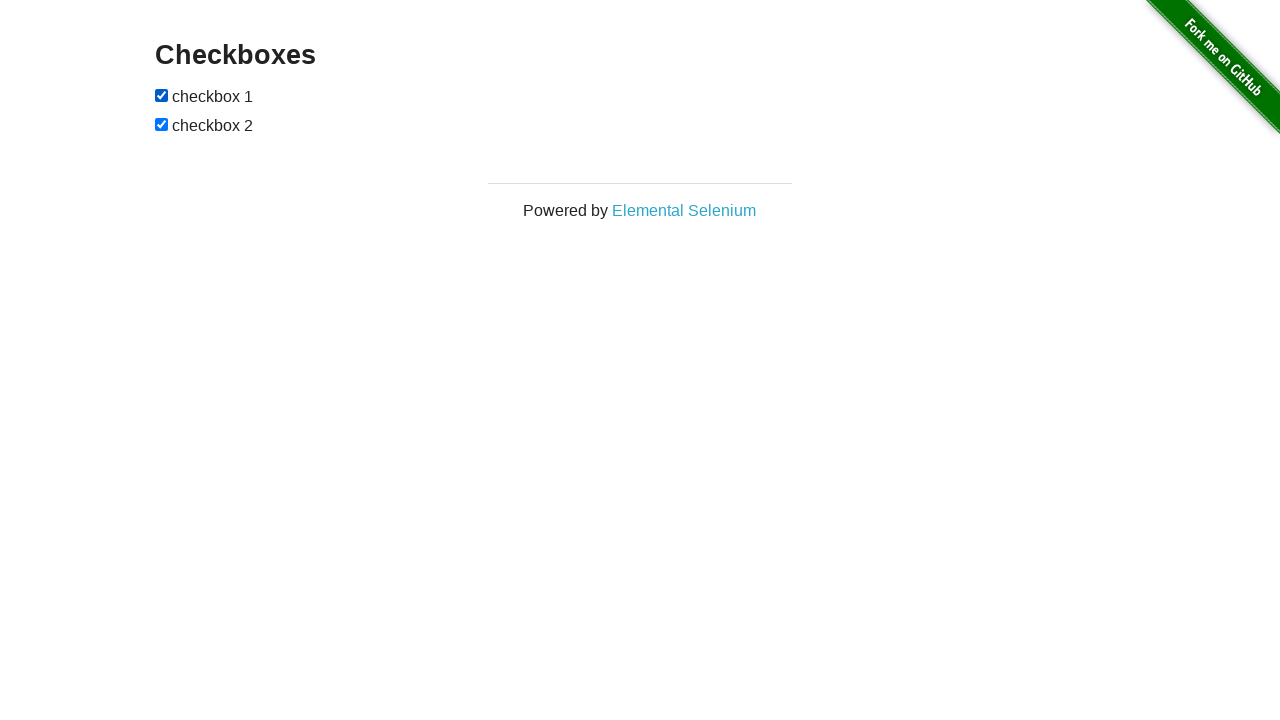

Located second checkbox element
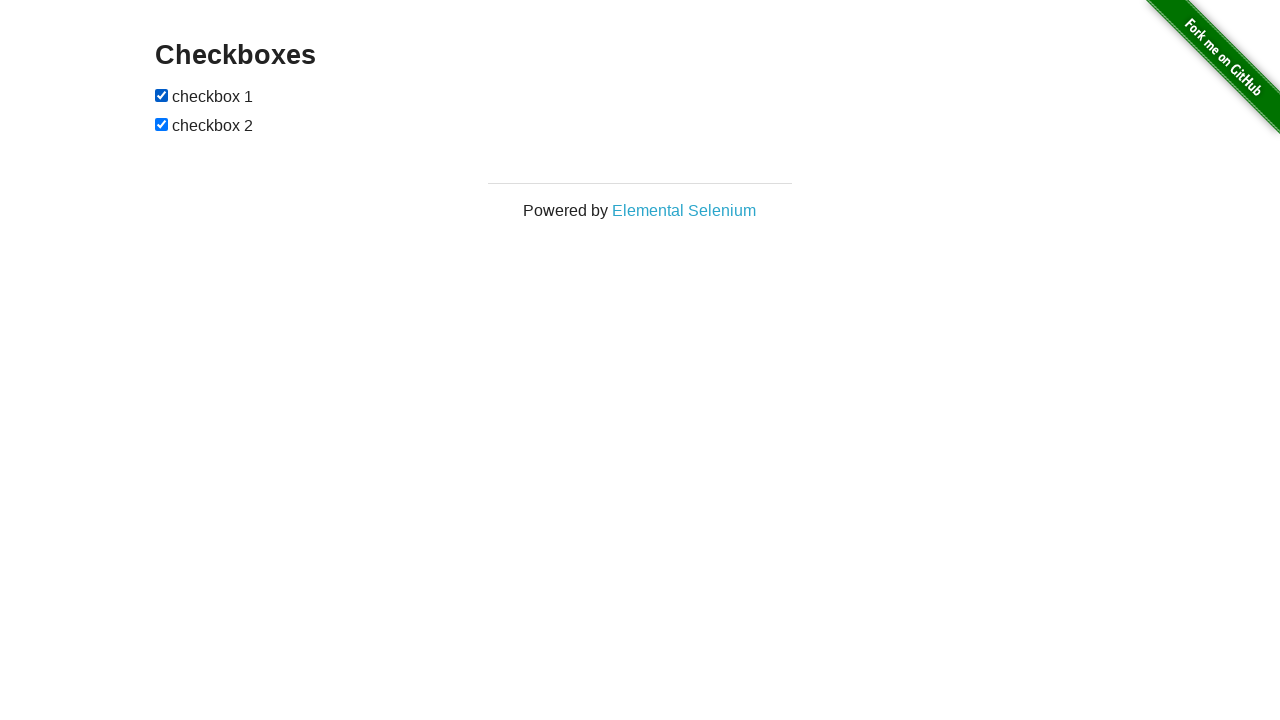

Checked second checkbox state
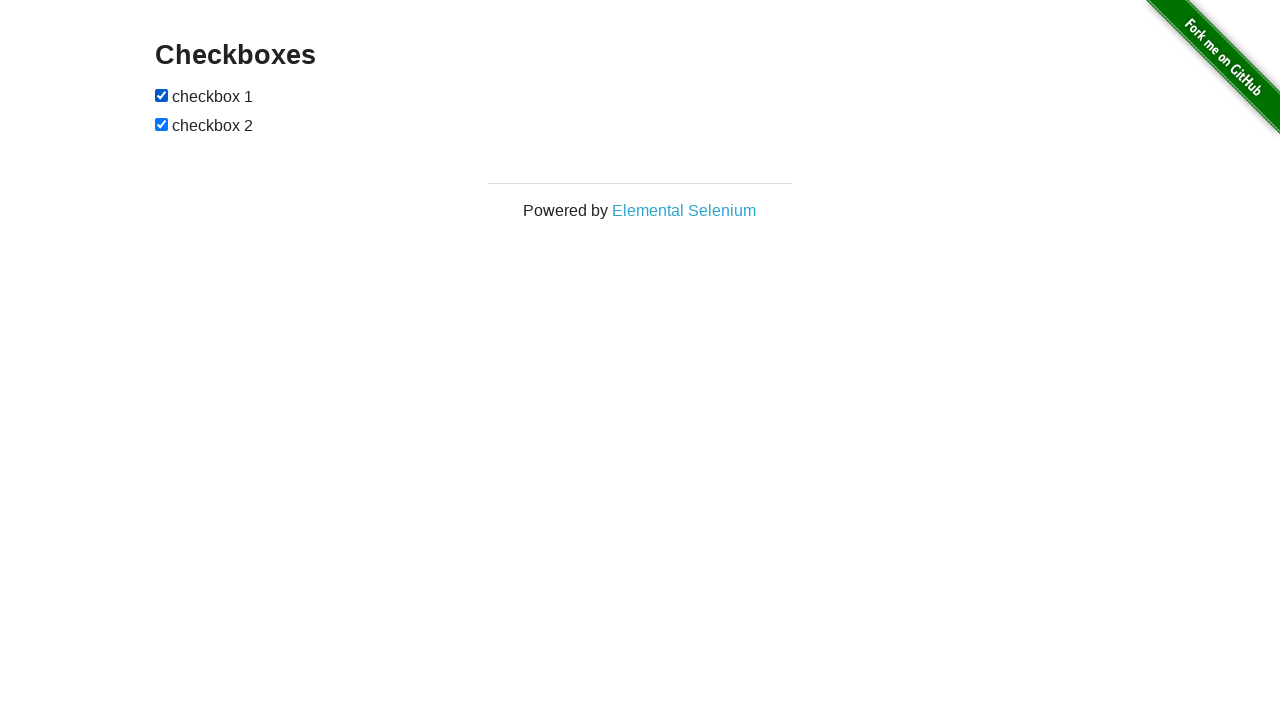

Unchecked the second checkbox at (162, 124) on xpath=//*[@id='checkboxes']/input[2]
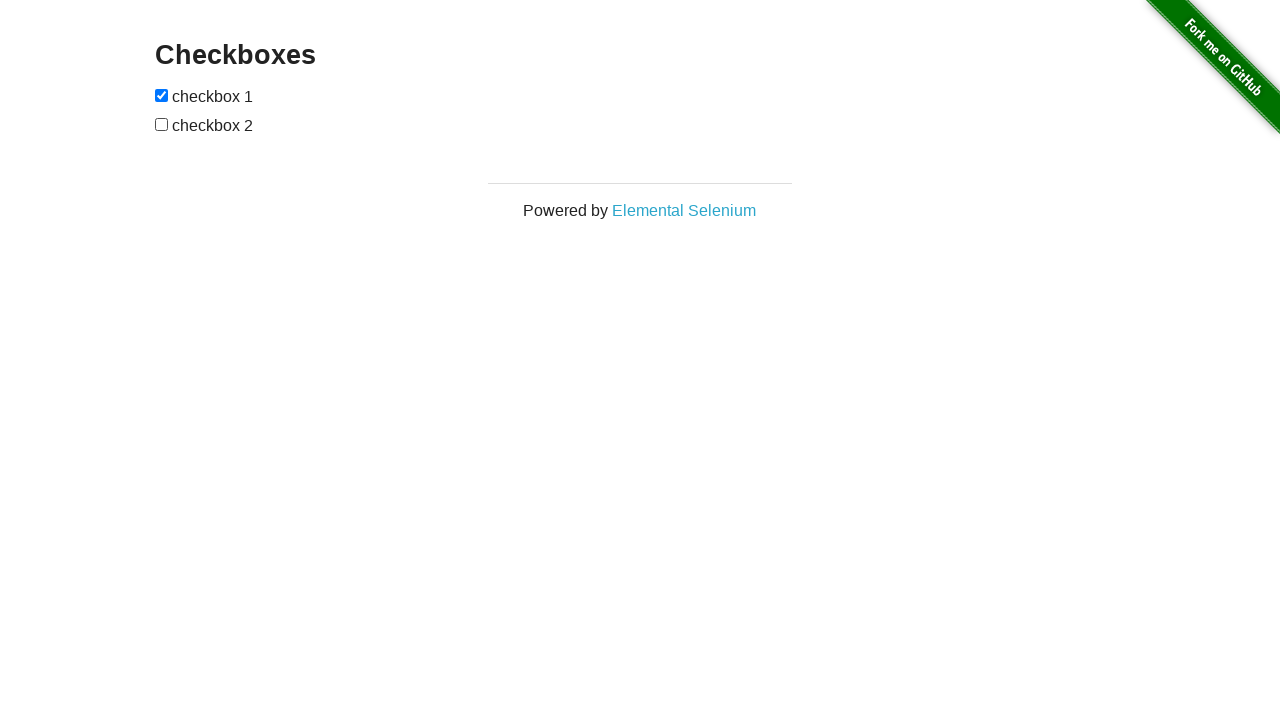

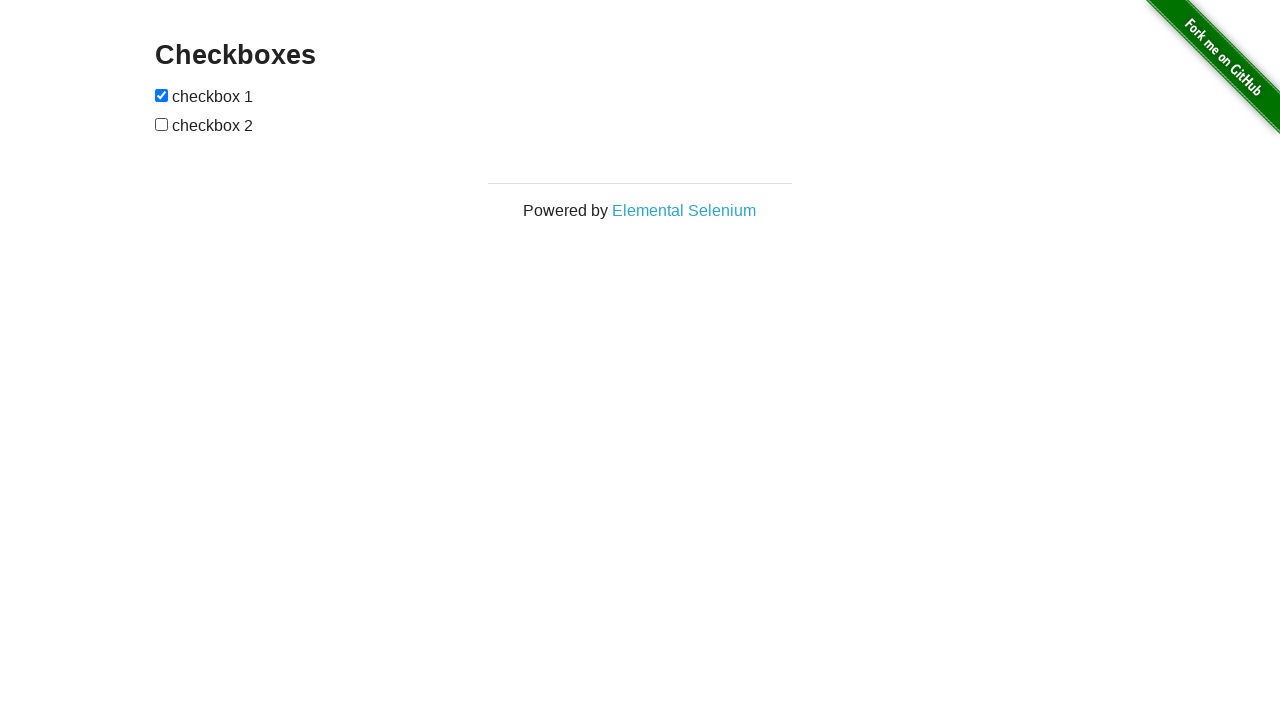